Tests navigation on a Selenium course content page by clicking on an accordion heading and then clicking on an interview question link

Starting URL: http://greenstech.in/selenium-course-content.html

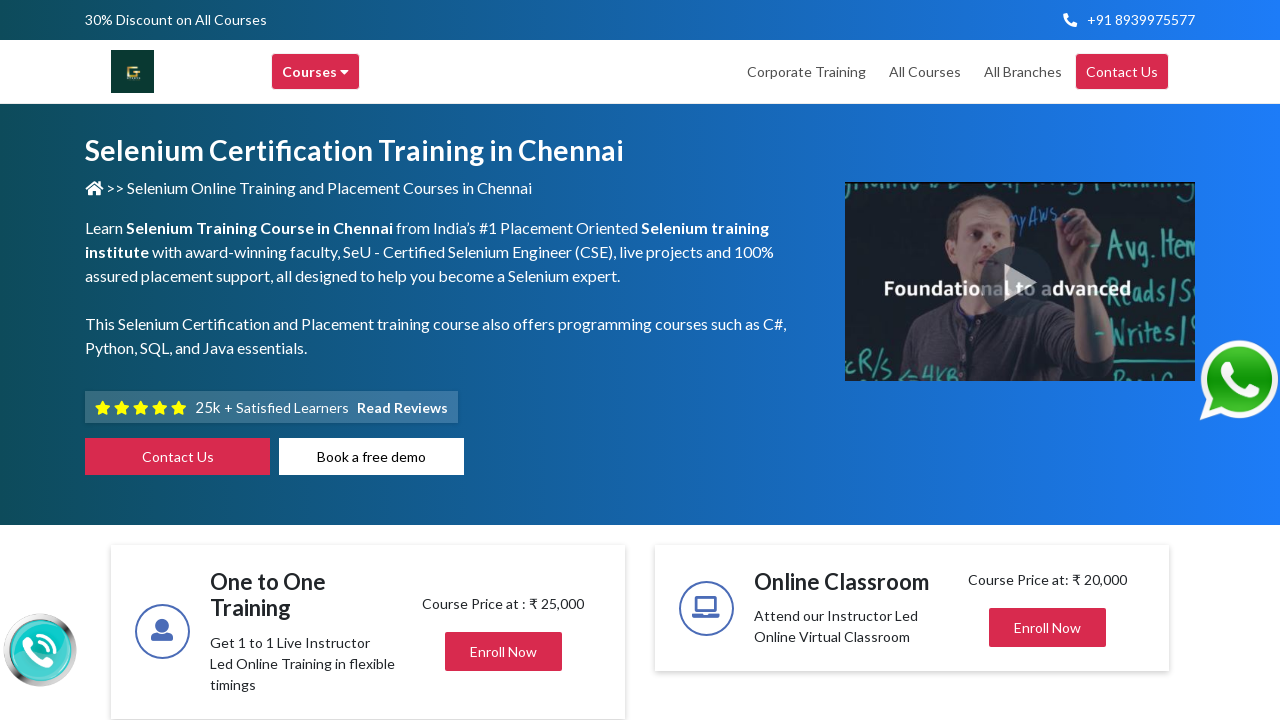

Clicked on accordion heading (heading20) to expand it at (1048, 361) on div#heading20
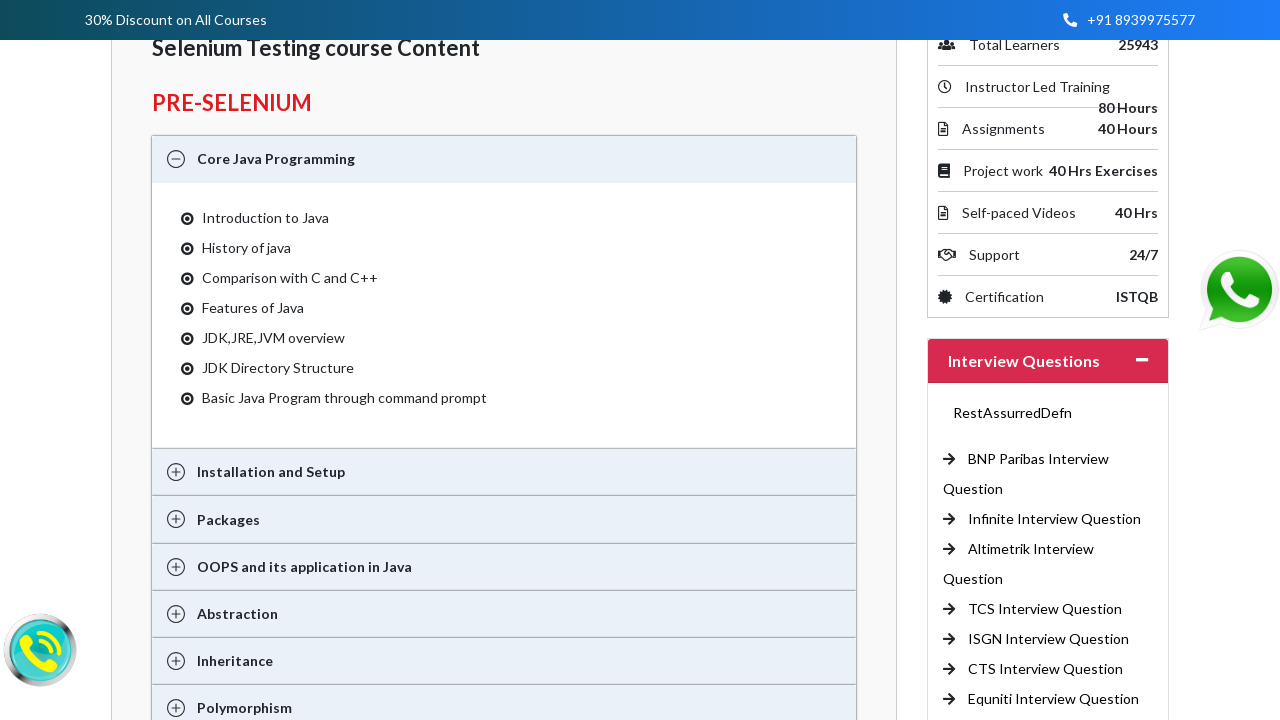

Waited for accordion to expand (1000ms timeout)
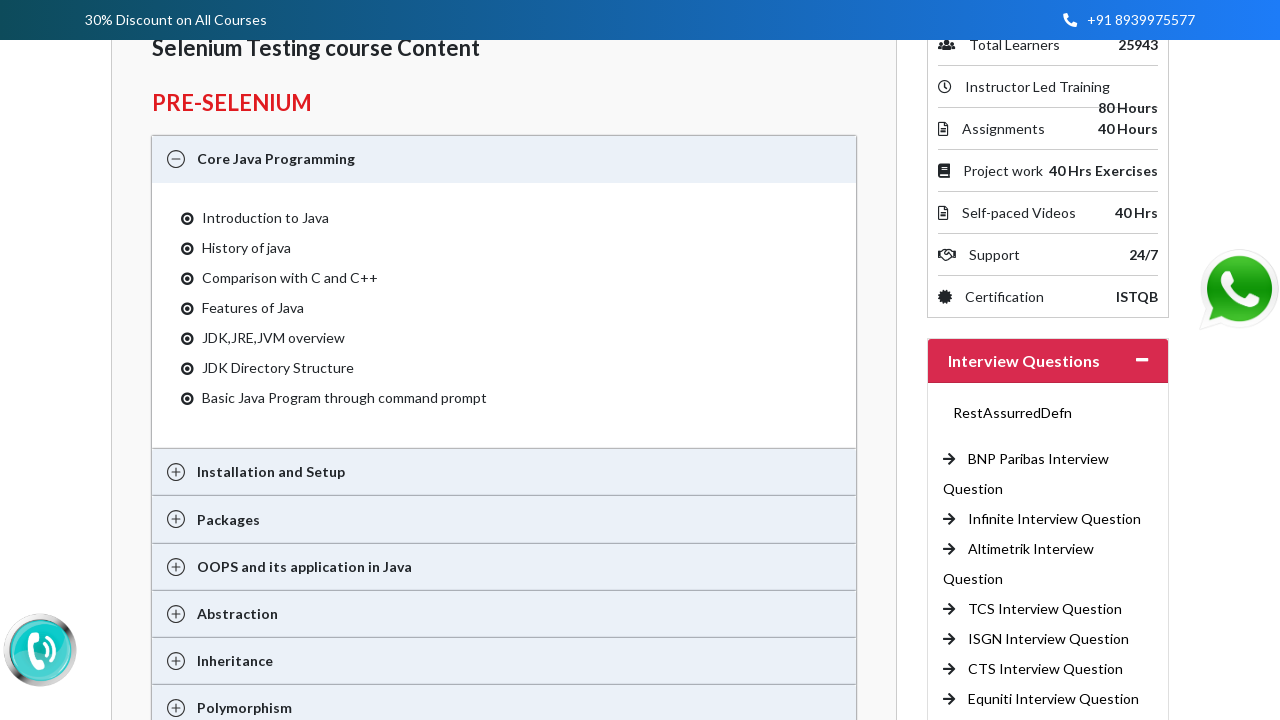

Clicked on 'CTS Interview Question' link at (1046, 669) on a:text('CTS Interview Question ')
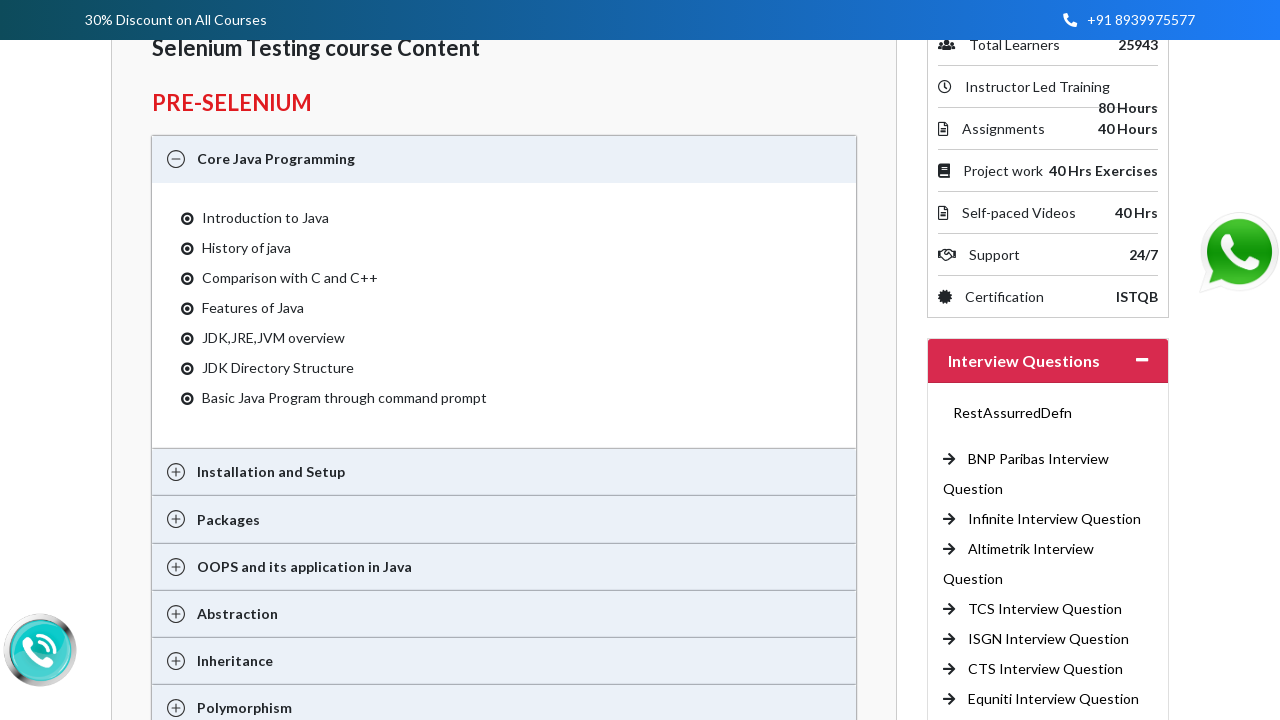

Waited for network to become idle after navigation
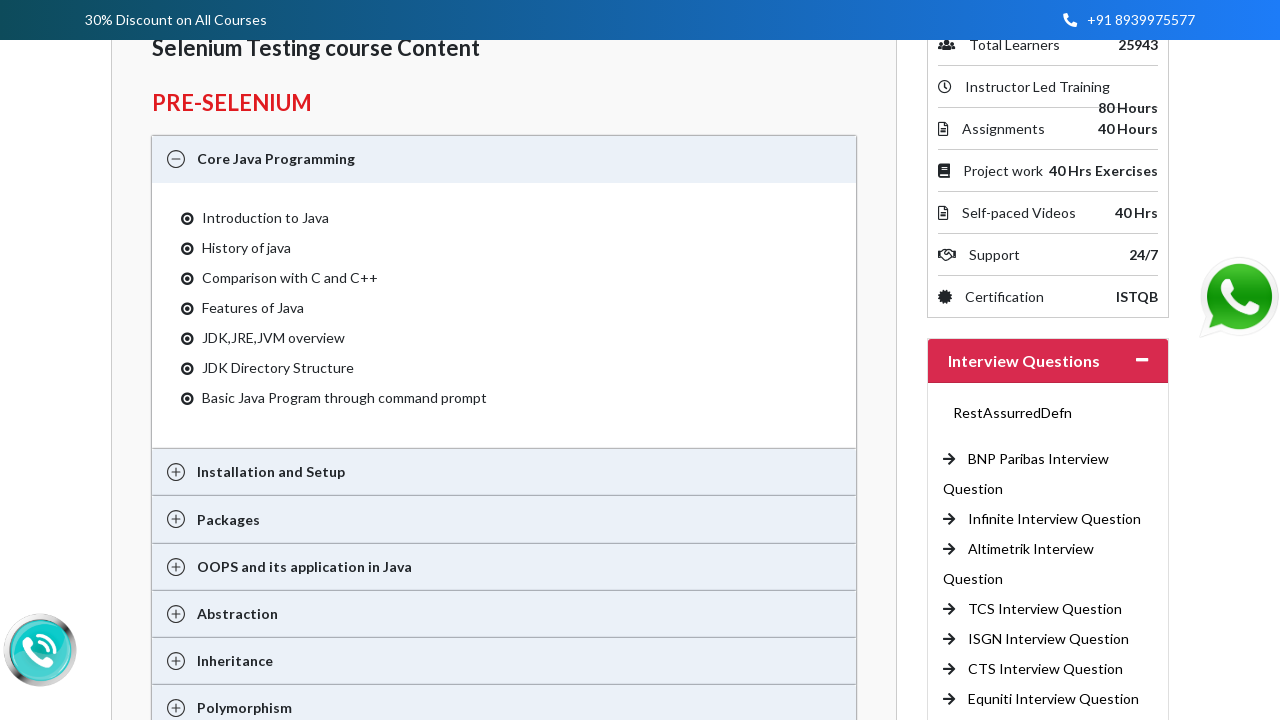

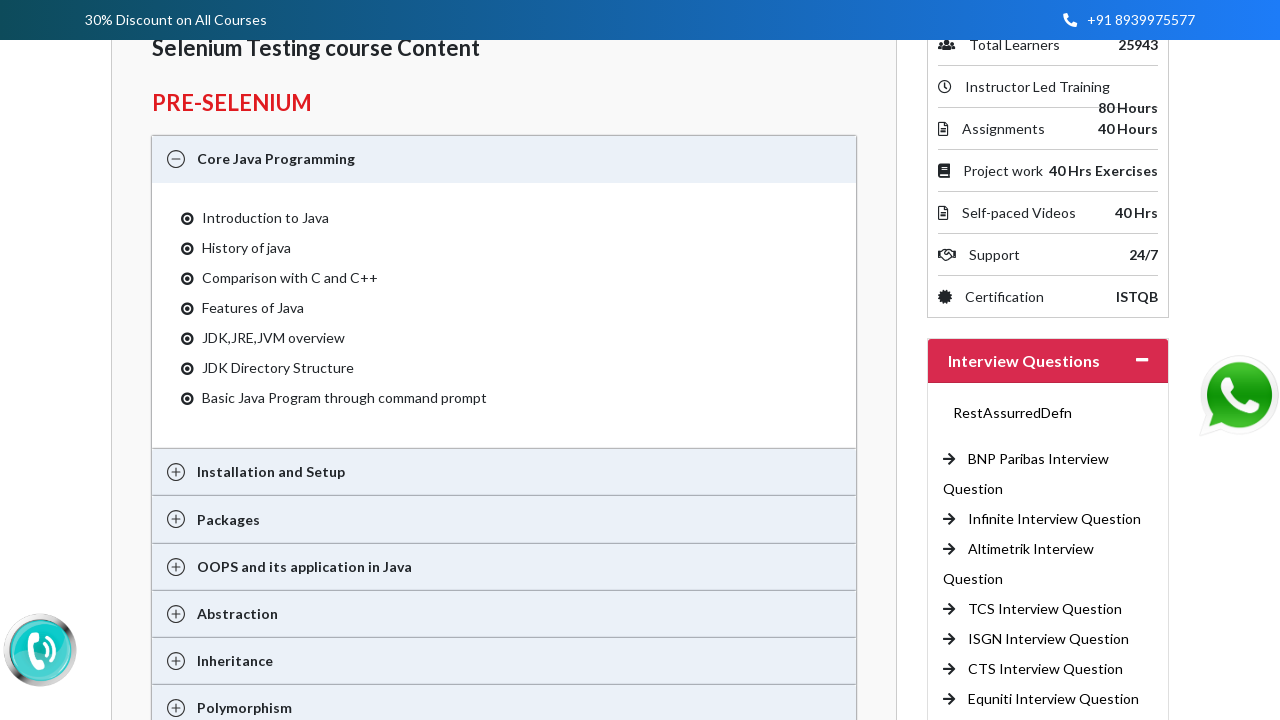